Tests the select menu functionality on DemoQA by selecting a color value from a dropdown menu

Starting URL: https://demoqa.com/select-menu

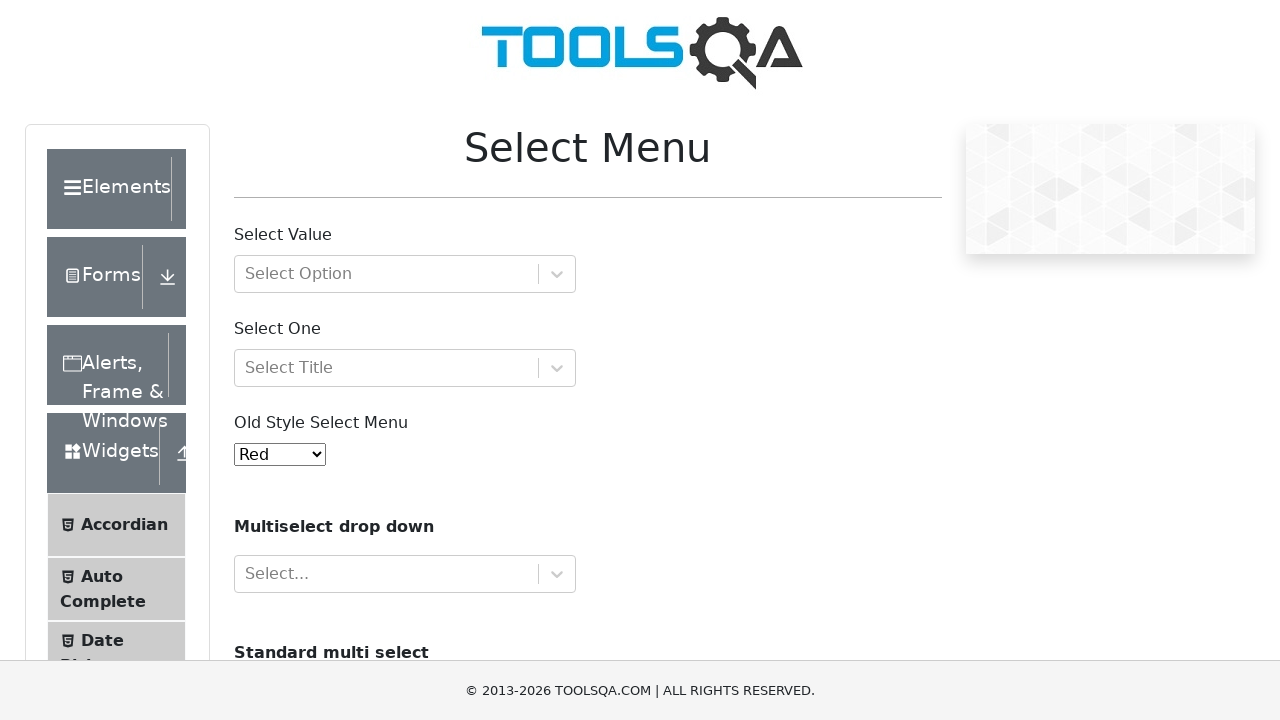

Scrolled down 300px to view Old Style Select Menu section
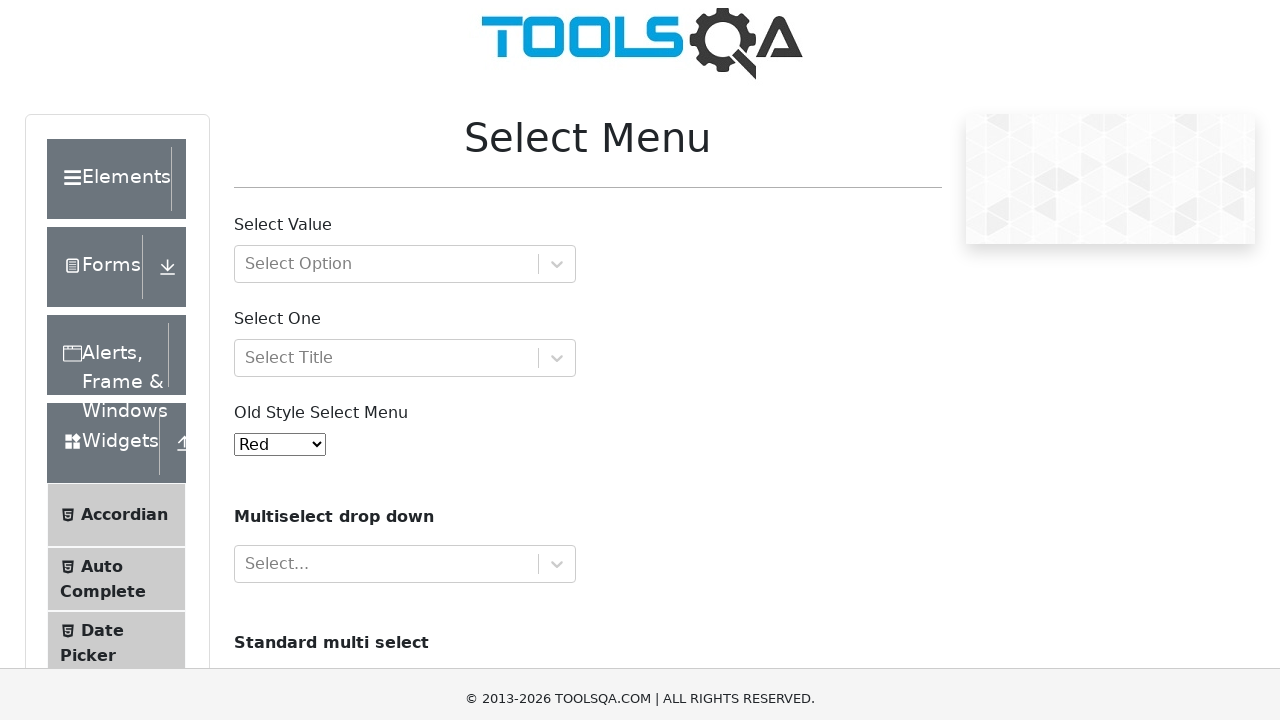

Selected 'Voilet' color from Old Style Select Menu dropdown on #oldSelectMenu
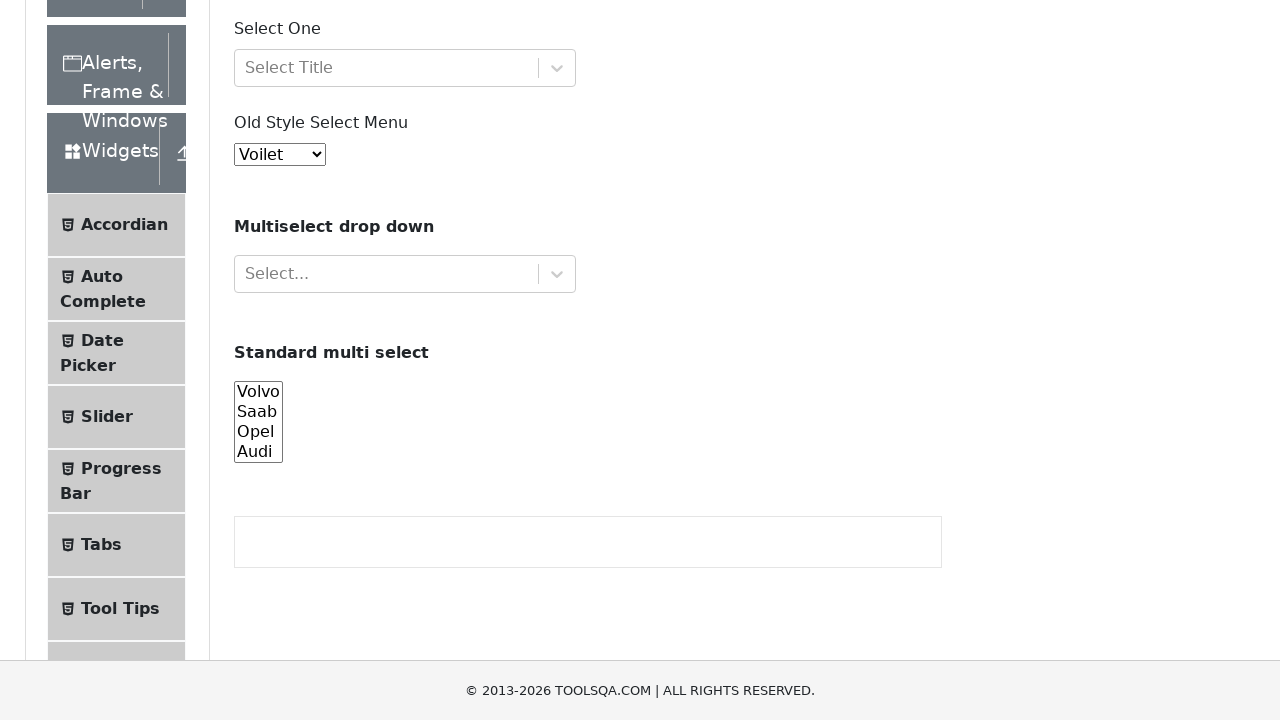

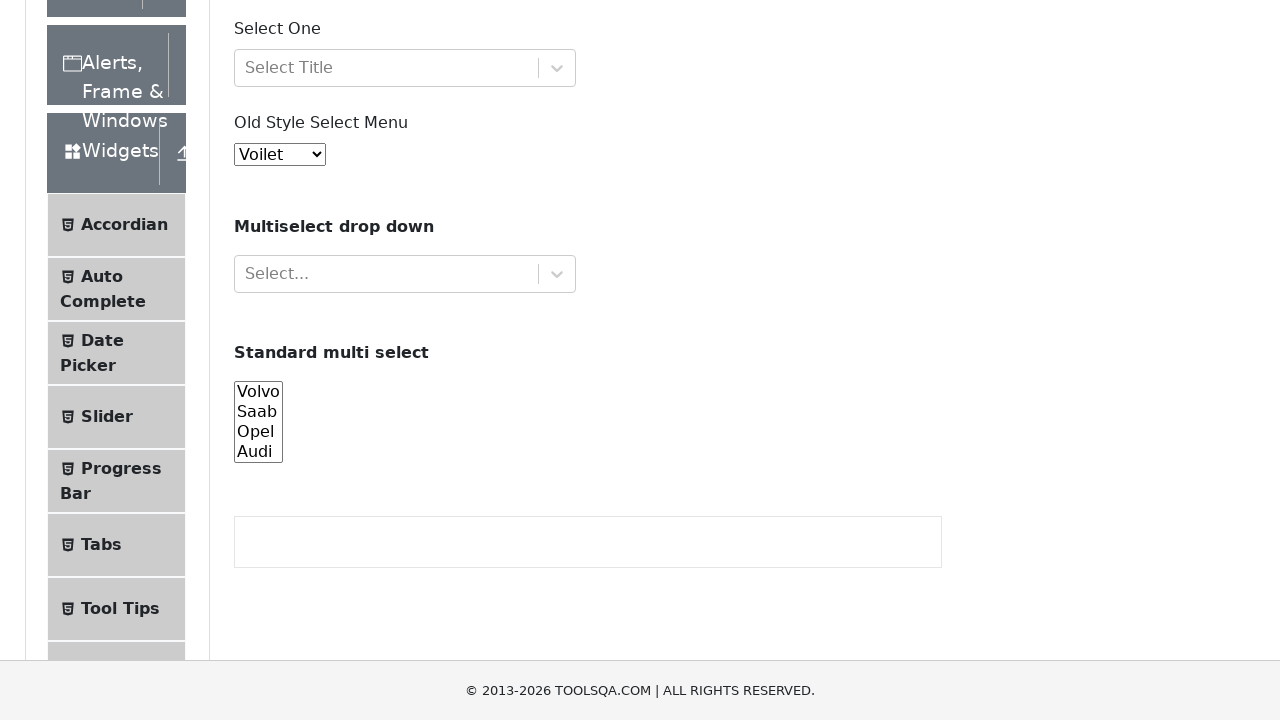